Tests clicking a button with dynamic ID and verifies that a text element appears after the click

Starting URL: https://thefreerangetester.github.io/sandbox-automation-testing/

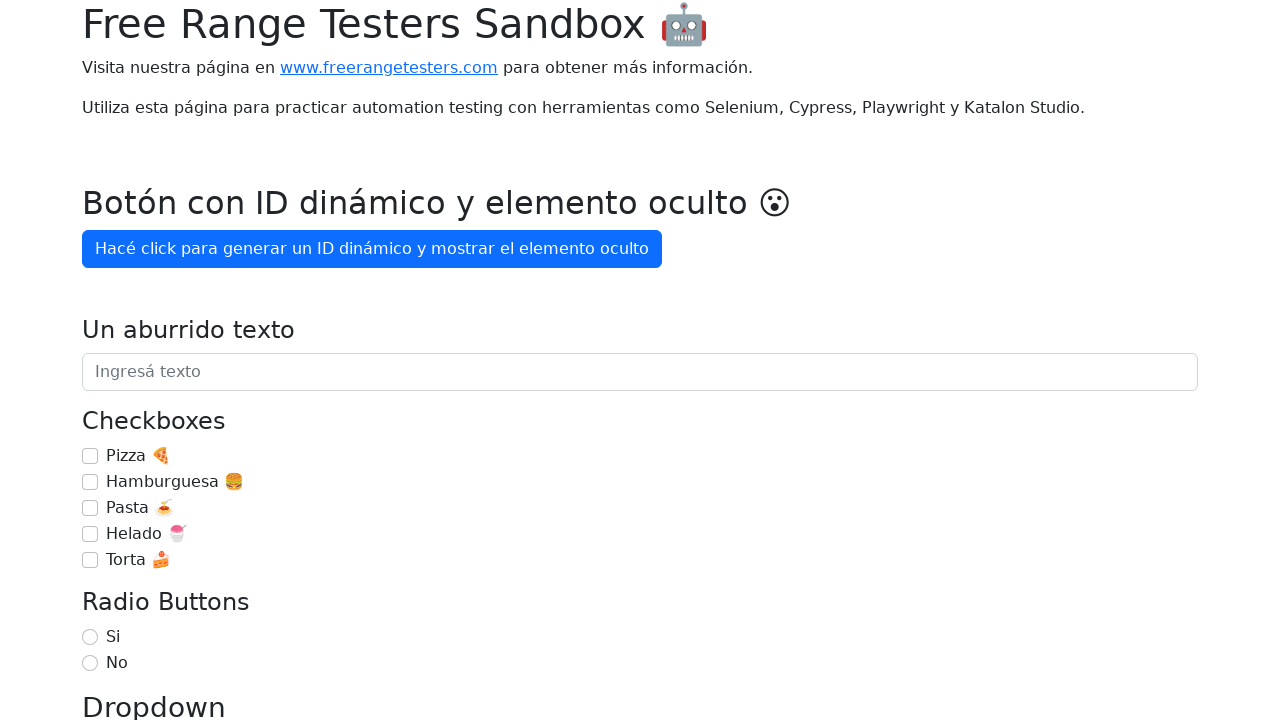

Clicked button with dynamic ID 'Hacé click para generar un ID' at (372, 249) on internal:role=button[name="Hacé click para generar un ID"i]
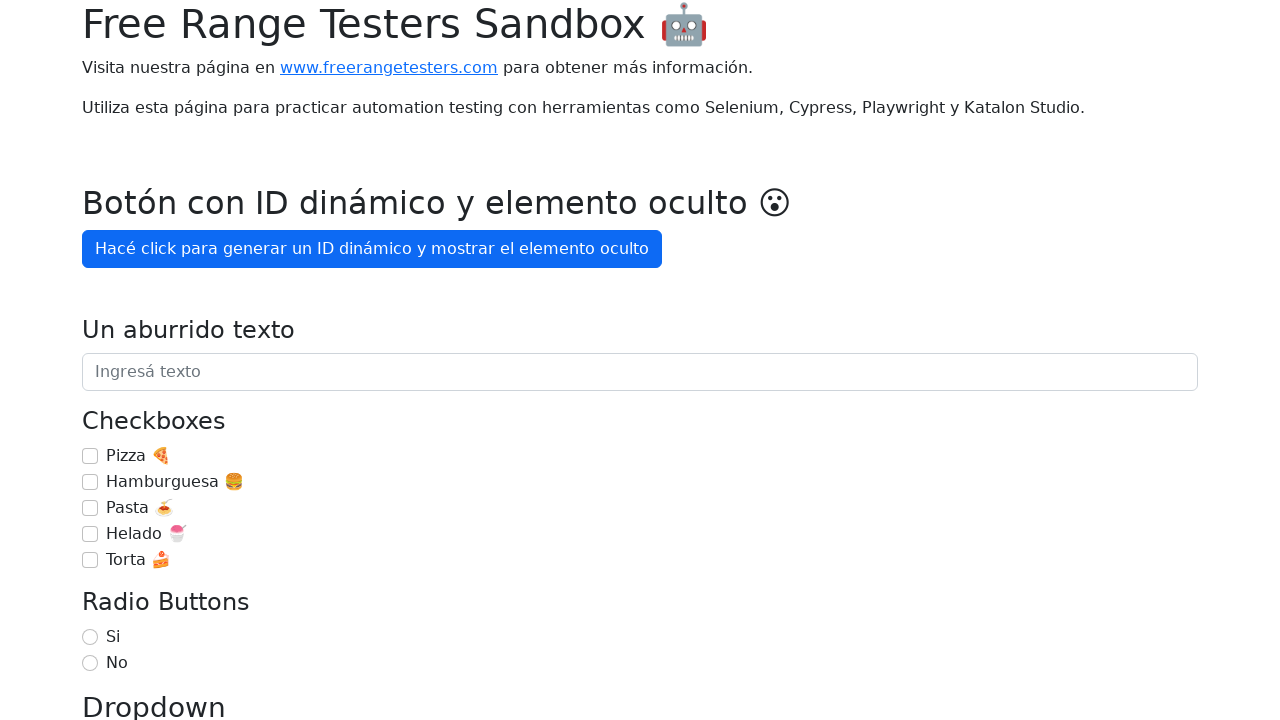

Text element 'OMG, aparezco después de 3' appeared after button click
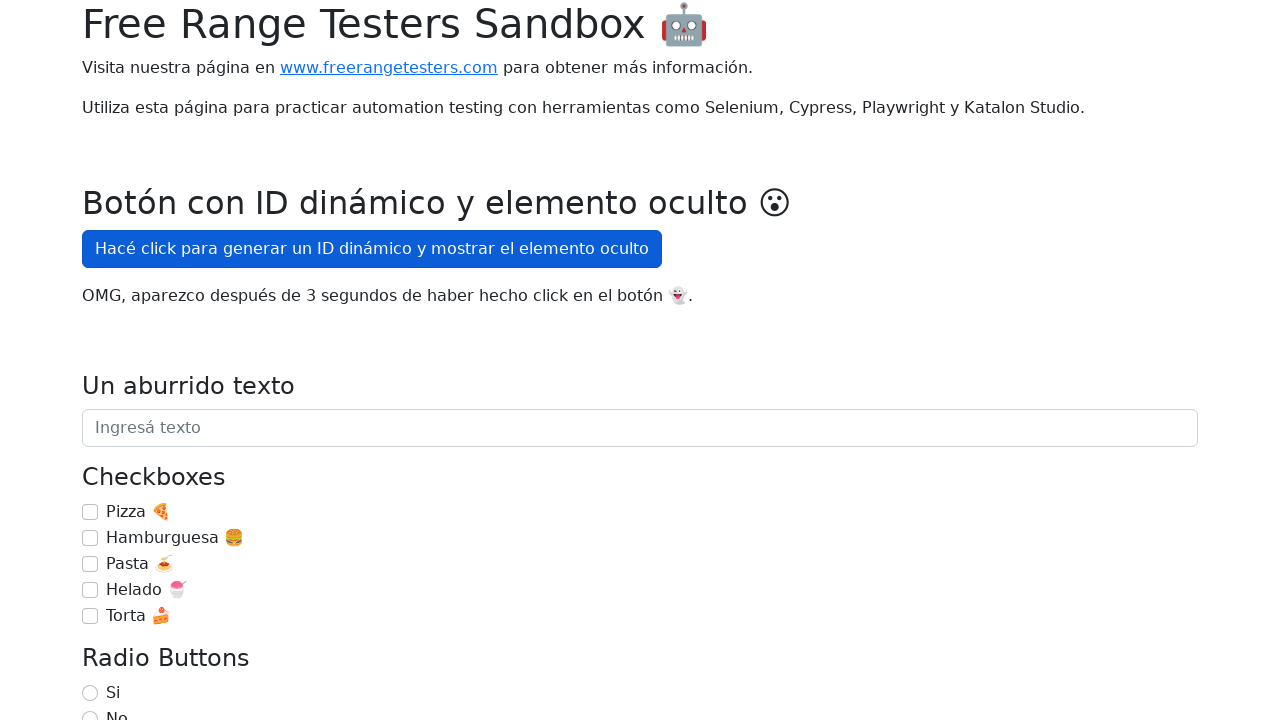

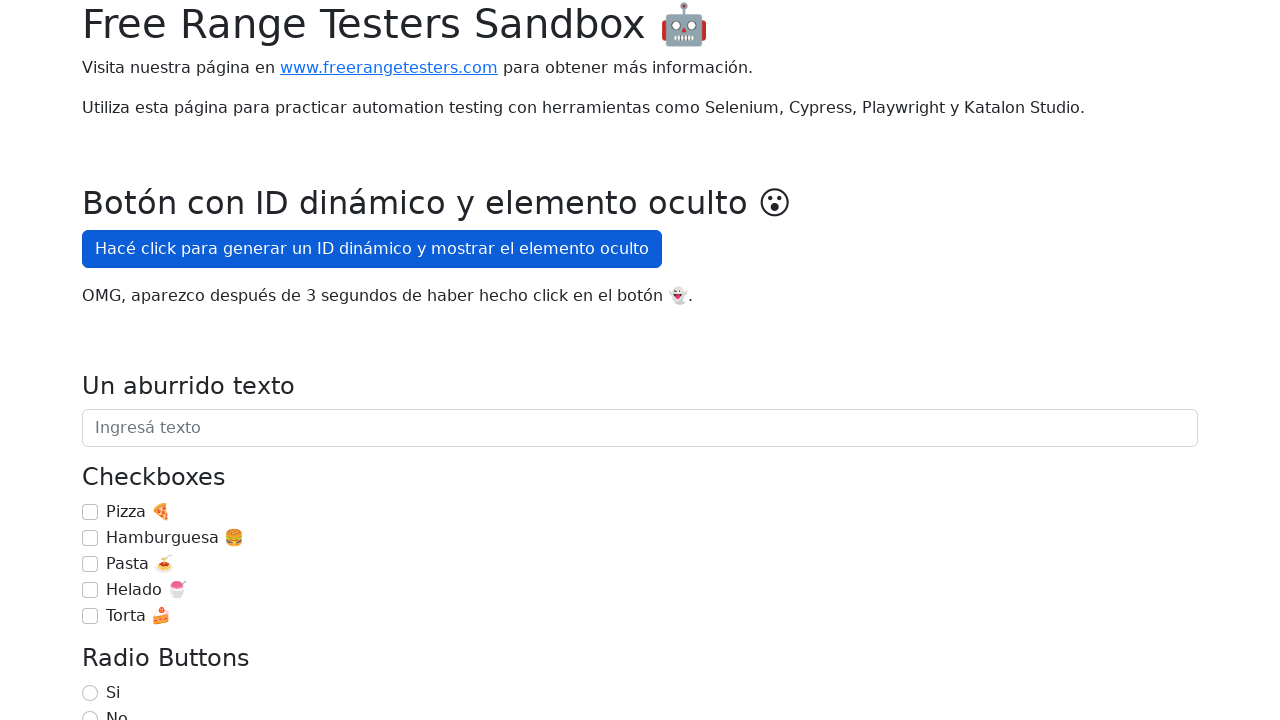